Navigates to the registration page by clicking login button then the new user button

Starting URL: https://demoqa.com/books

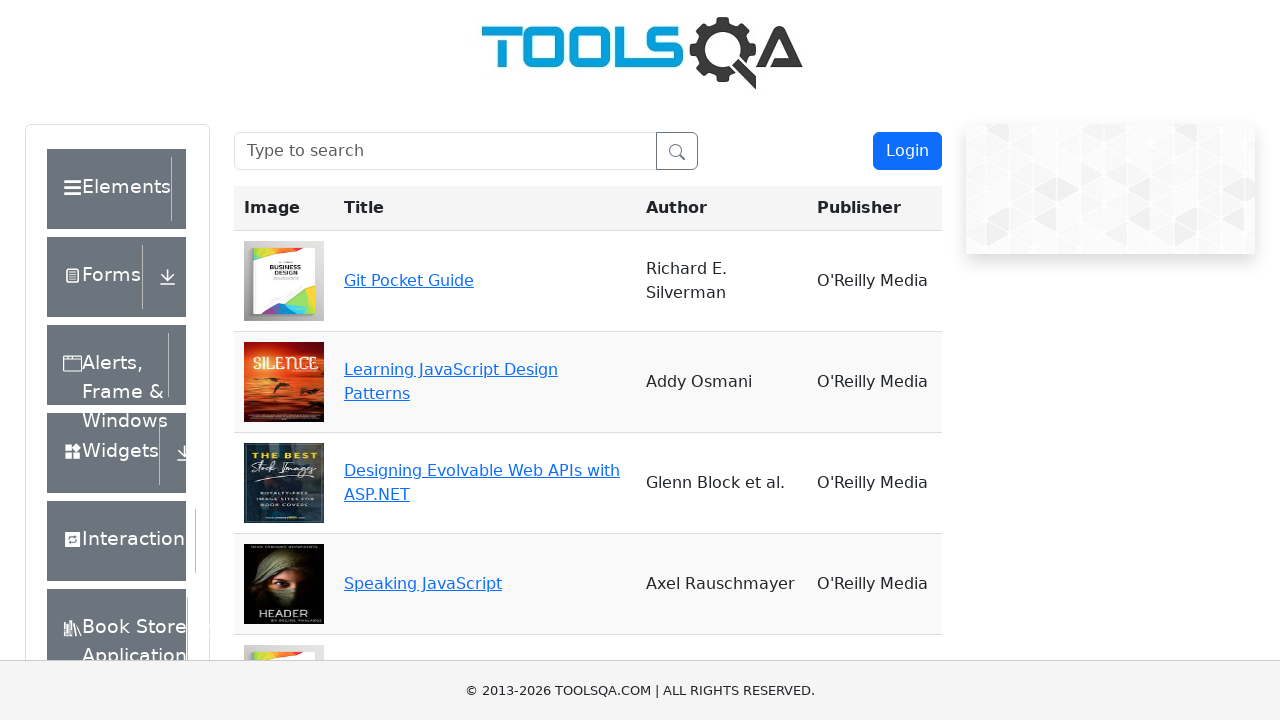

Clicked login button on book store page at (907, 151) on #login
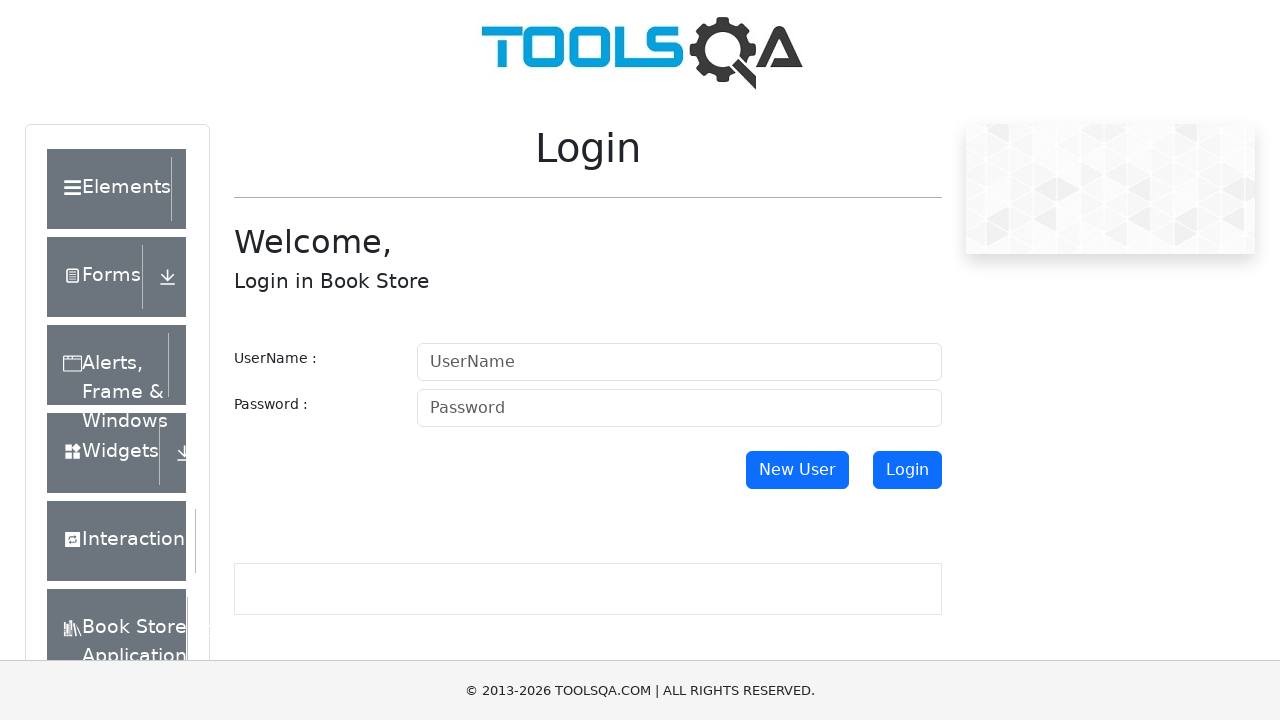

Verified navigation to login page
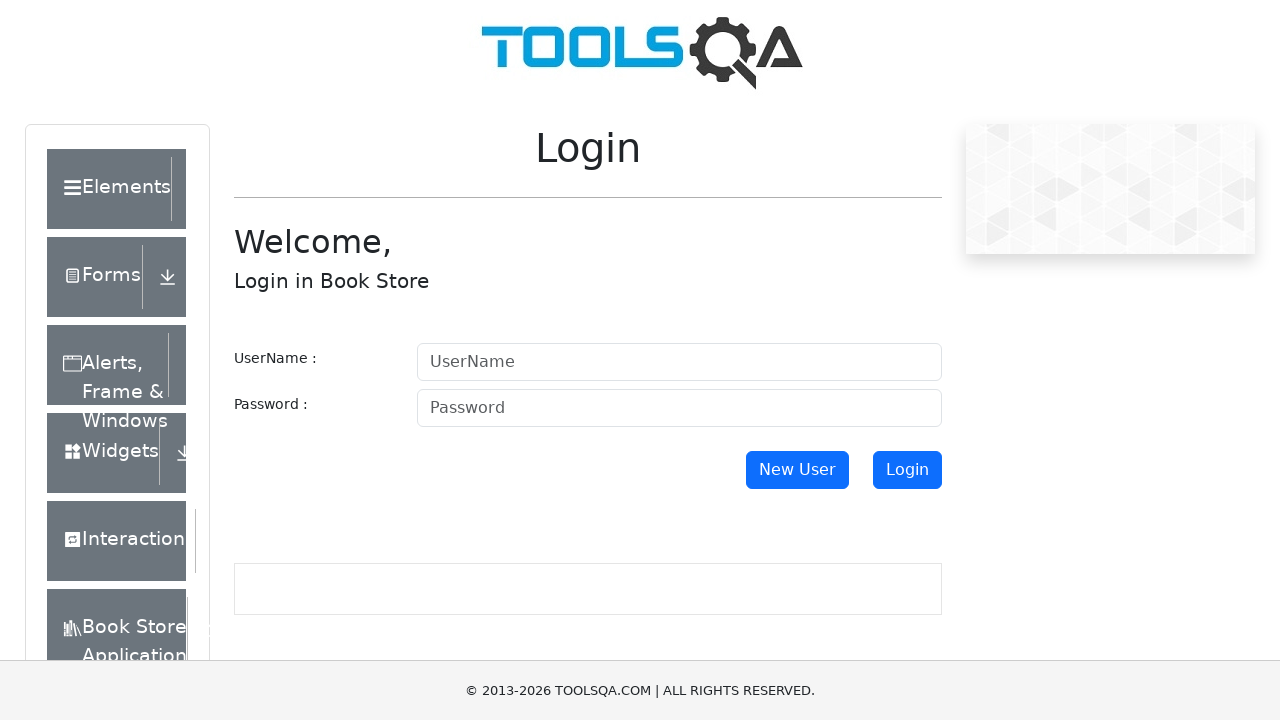

Clicked new user button on login page at (797, 470) on #newUser
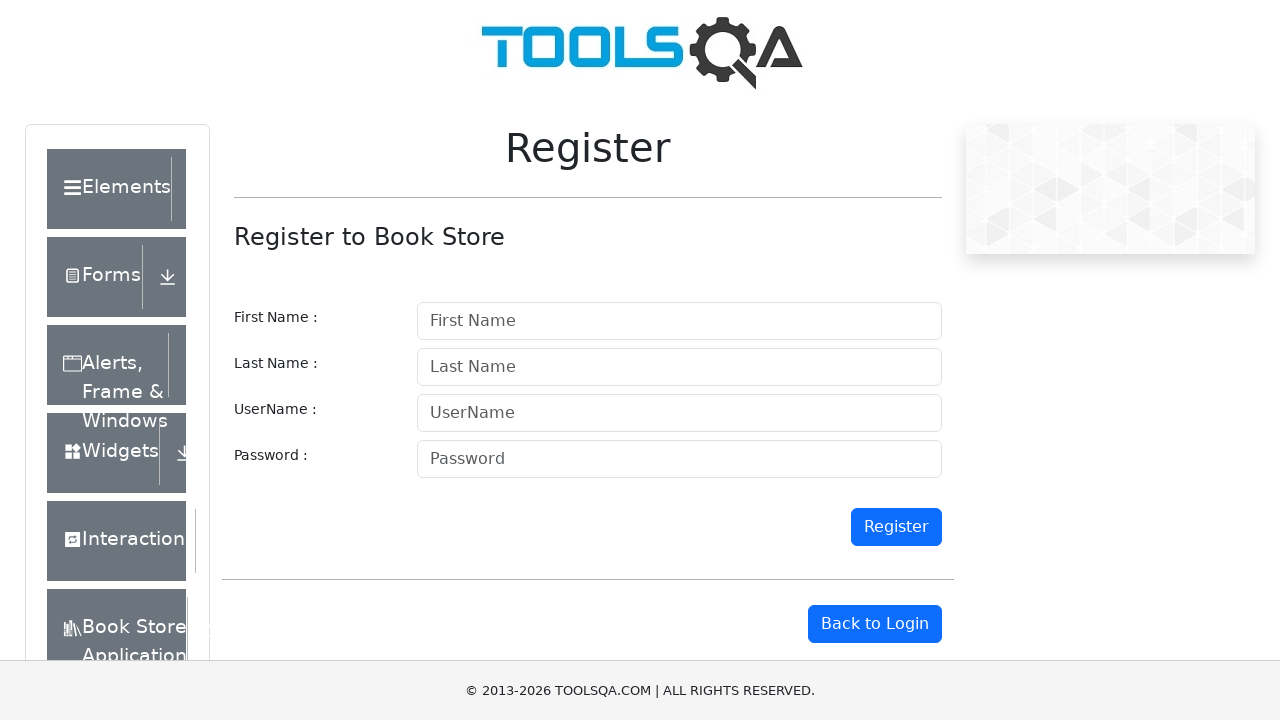

Verified navigation to registration page
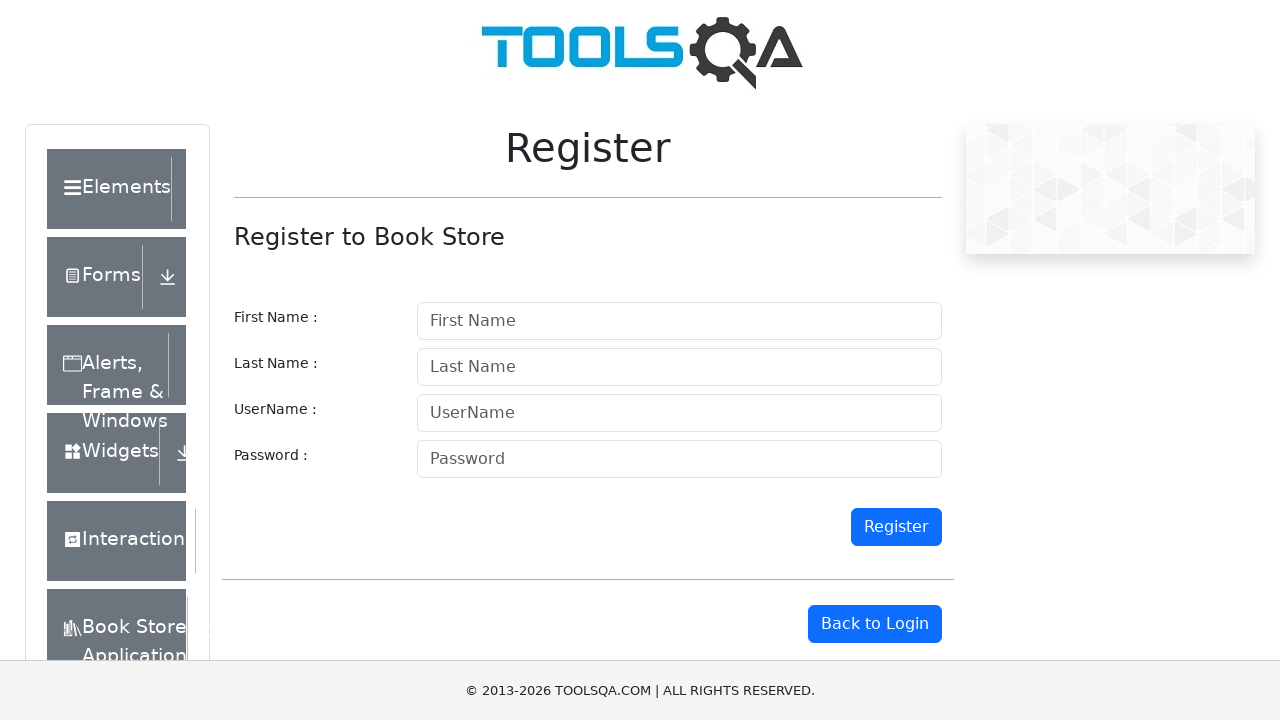

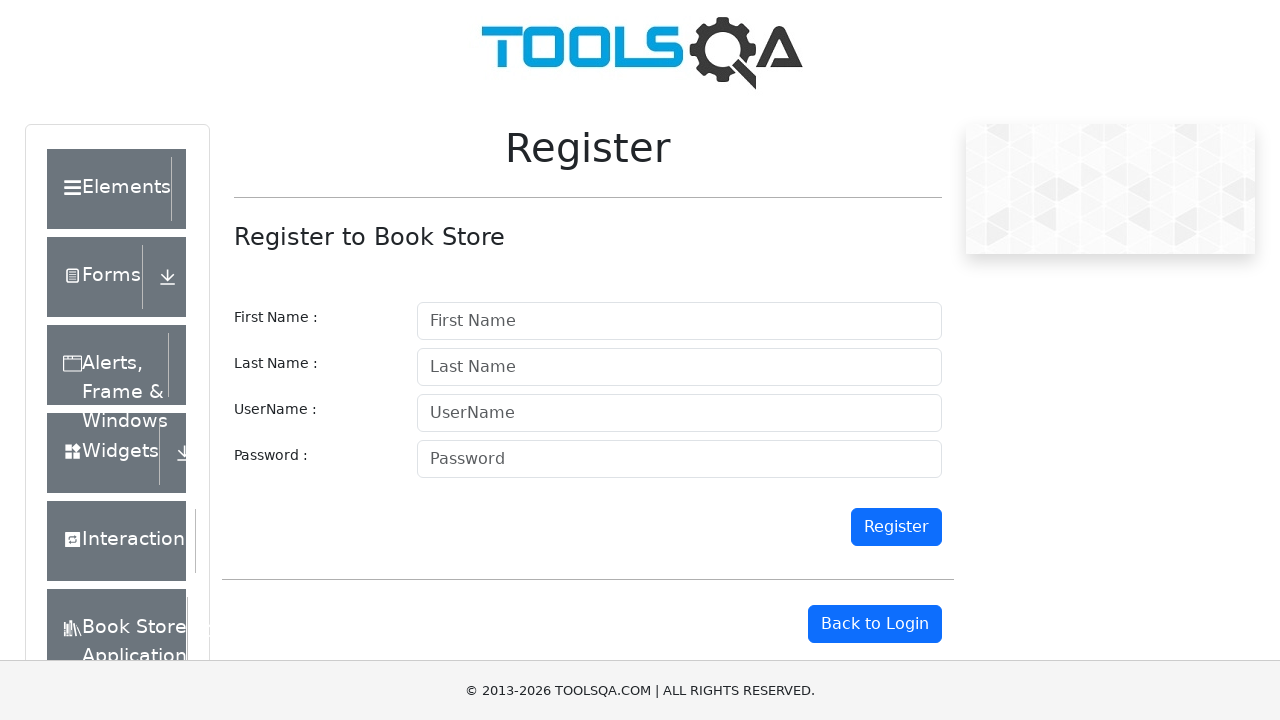